Tests jQuery UI checkbox and radio button interactions by switching to an iframe and clicking on radio buttons and checkboxes

Starting URL: https://jqueryui.com/checkboxradio/

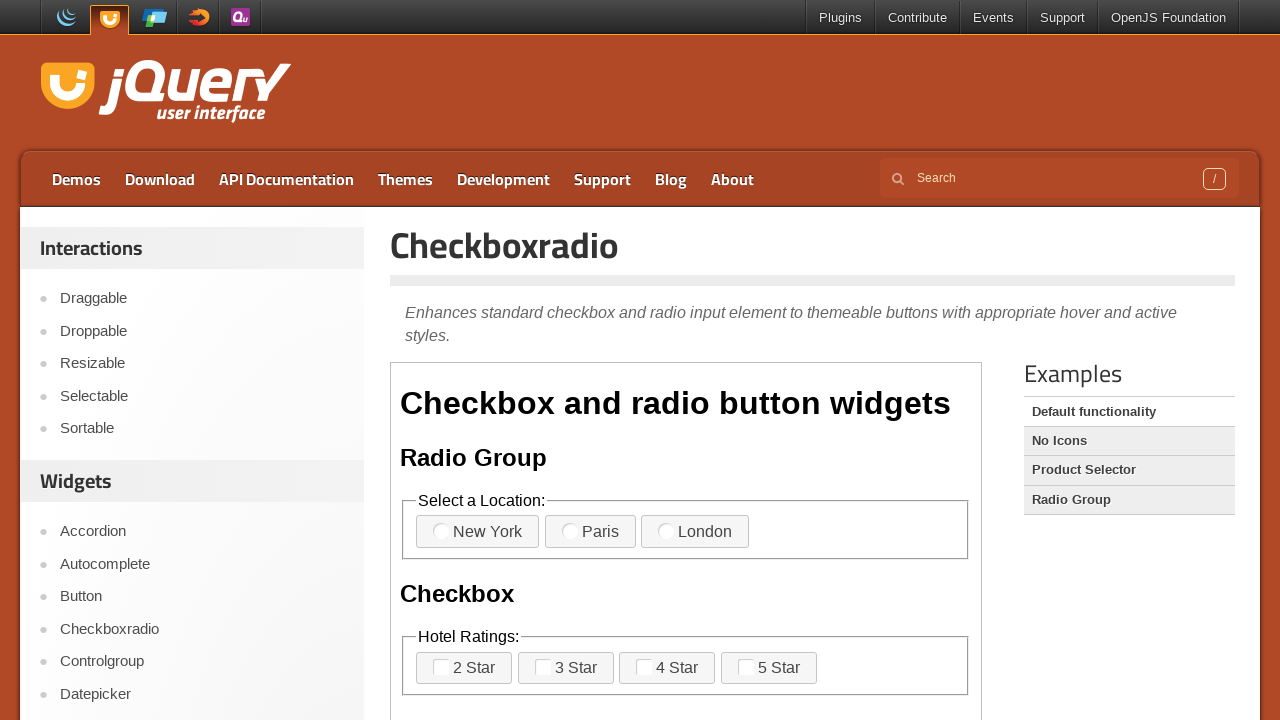

Located the demo iframe
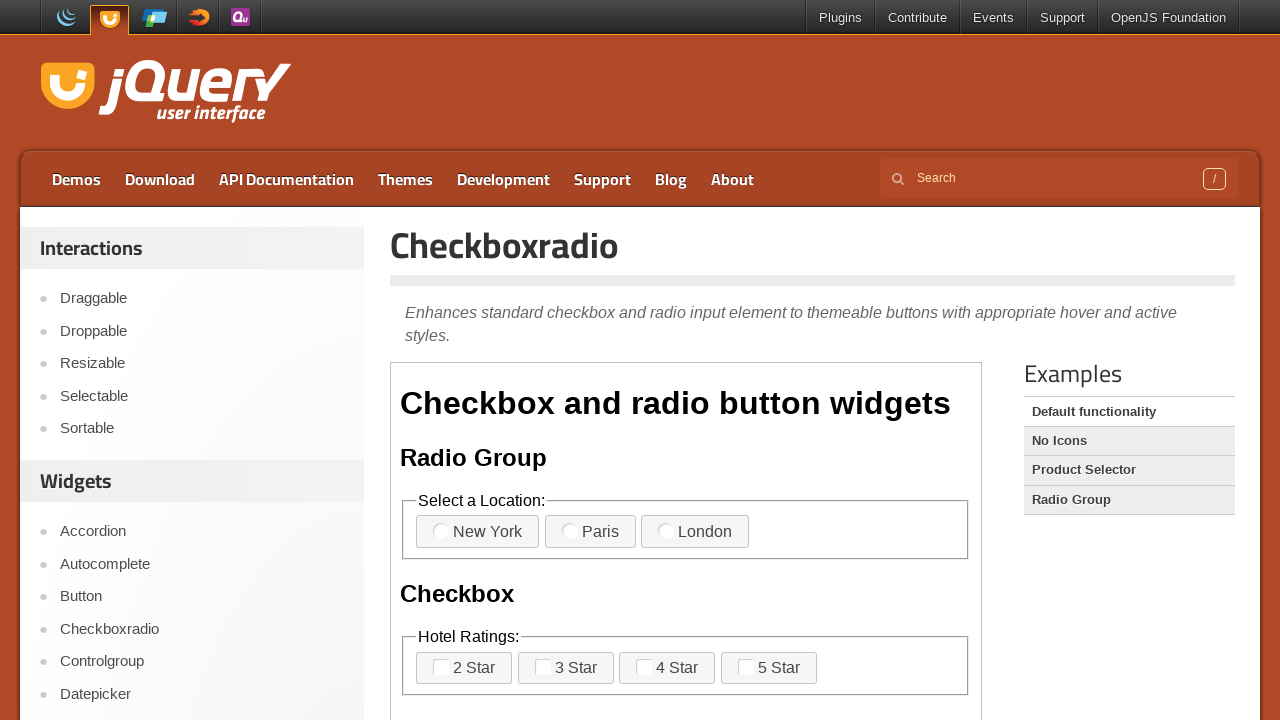

Clicked on New York radio button at (478, 532) on iframe.demo-frame >> internal:control=enter-frame >> label:has-text('New York')
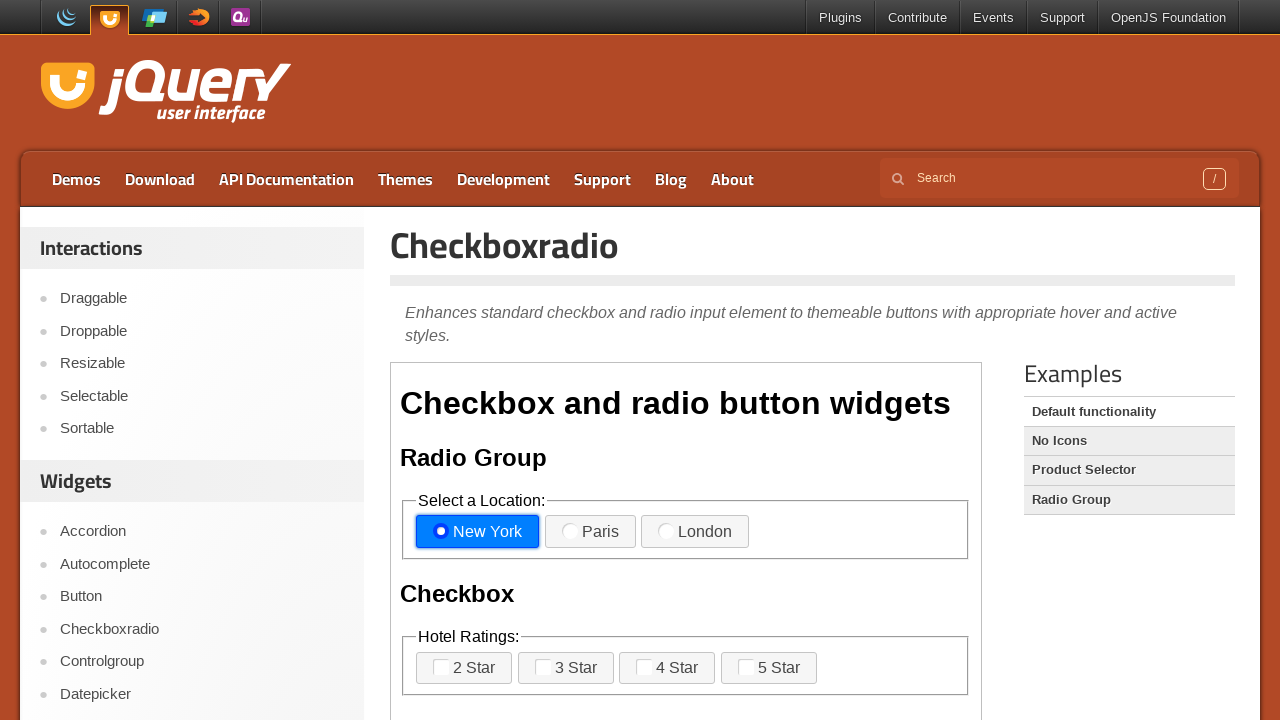

Clicked on 2 Star checkbox at (464, 668) on iframe.demo-frame >> internal:control=enter-frame >> label:has-text('2 Star')
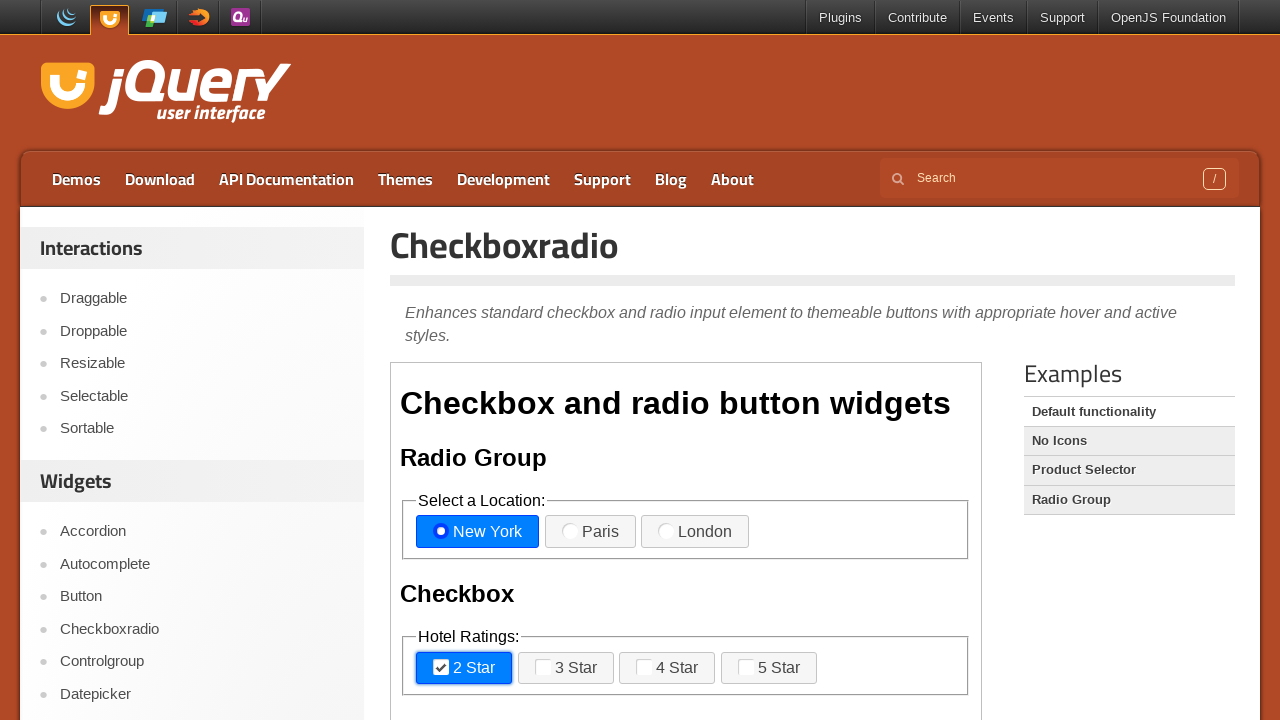

Clicked on 3 Star checkbox at (566, 668) on iframe.demo-frame >> internal:control=enter-frame >> label:has-text('3 Star')
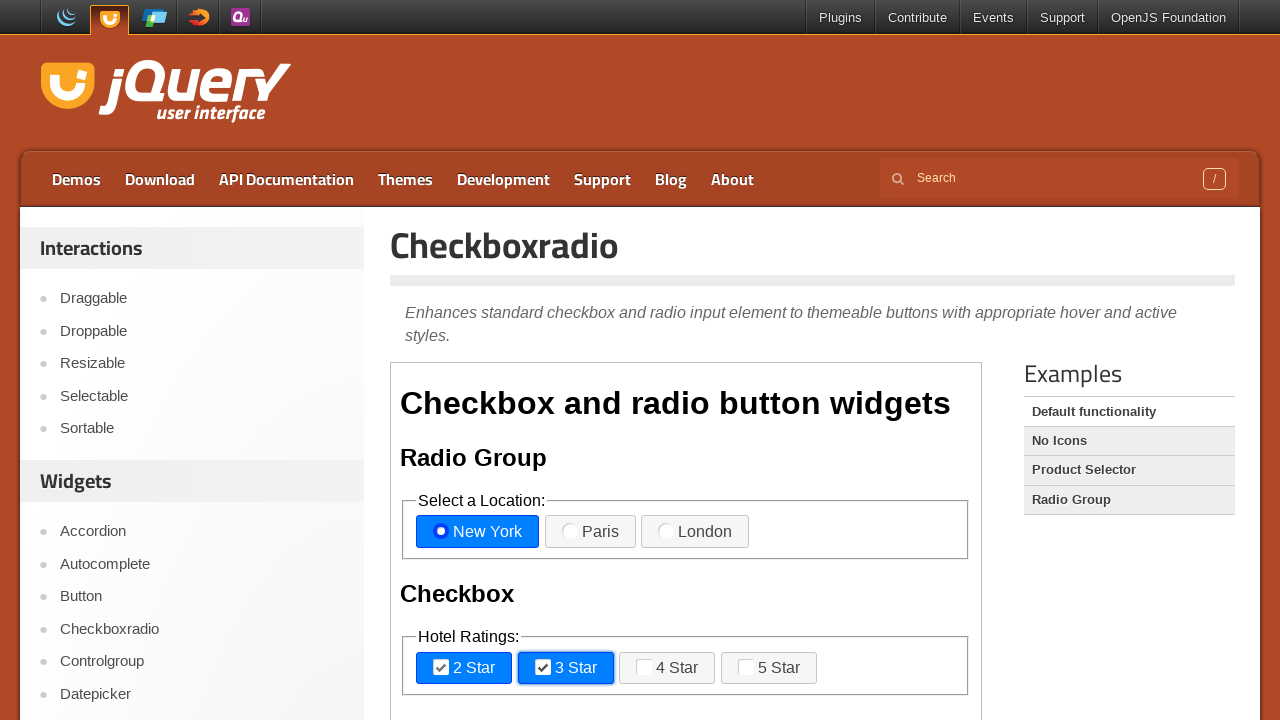

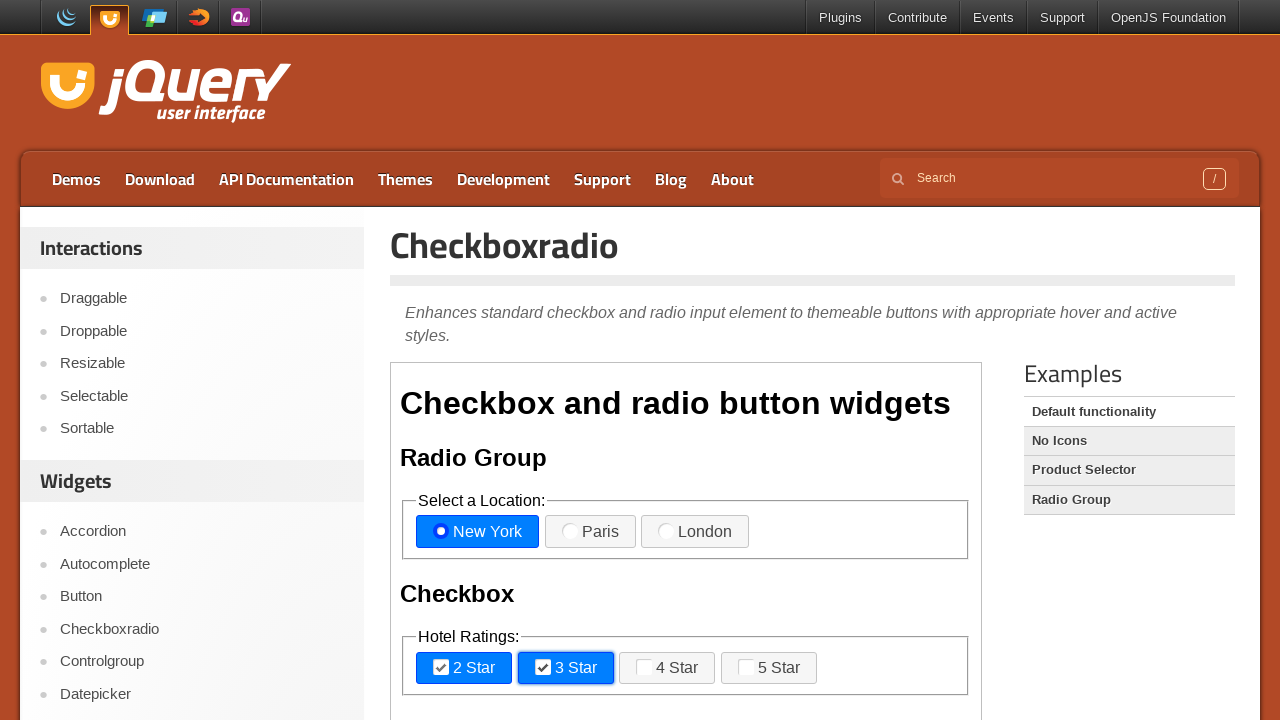